Tests multiple windows functionality by clicking to open a new window, switching to the child window to verify content, then switching back to the parent window to verify its content

Starting URL: https://the-internet.herokuapp.com

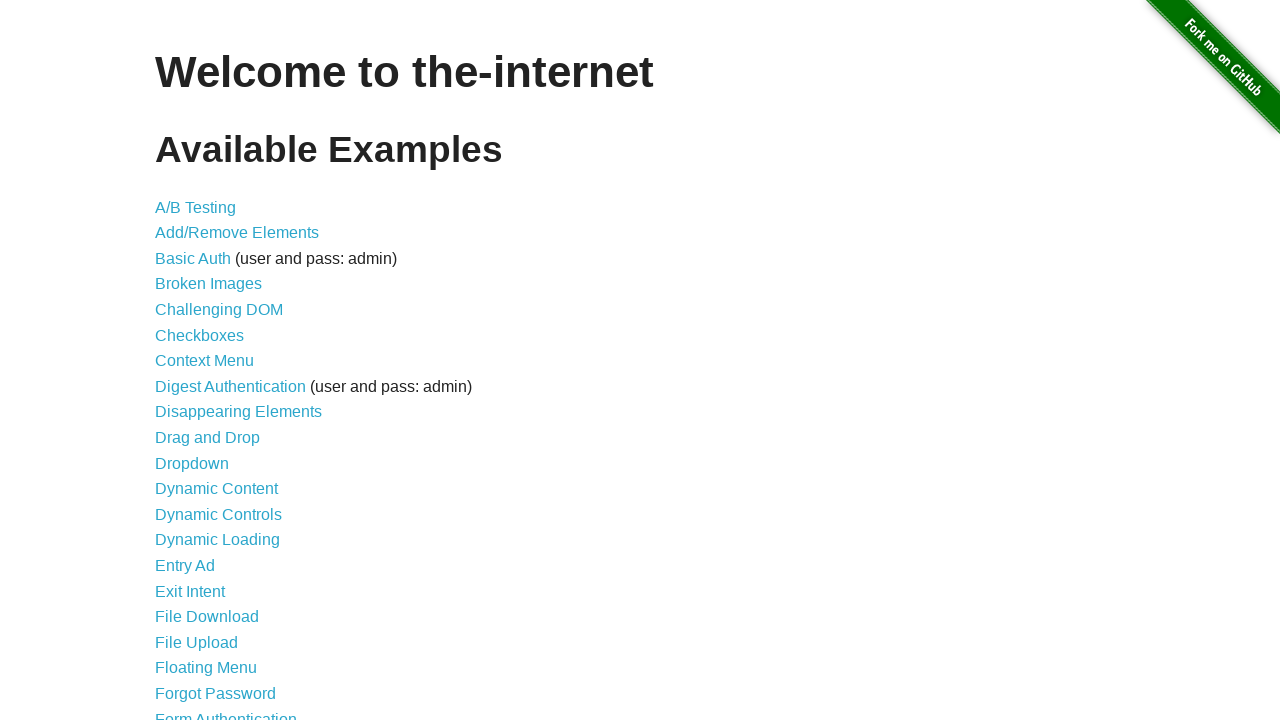

Clicked on Multiple Windows link at (218, 369) on xpath=//a[contains(text(),'Multiple Windows')]
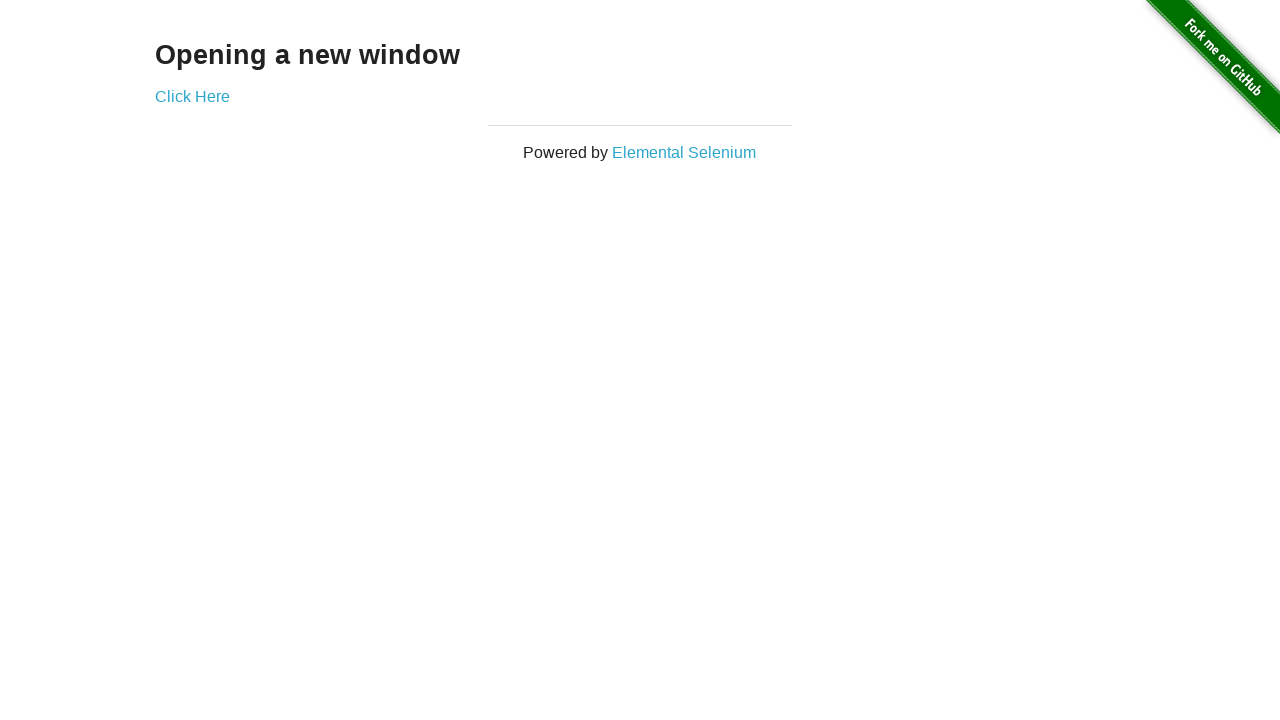

Clicked Click Here link to open new window at (192, 96) on xpath=//a[contains(text(),'Click Here')]
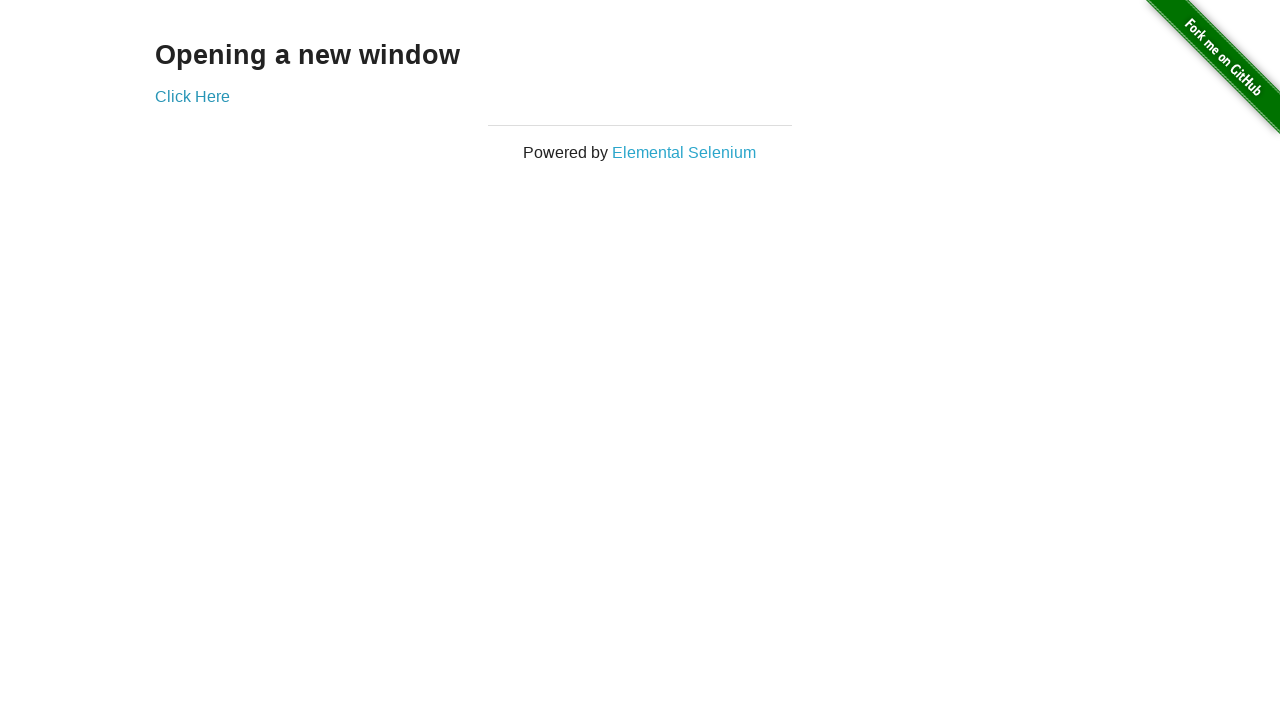

Captured new child window page object
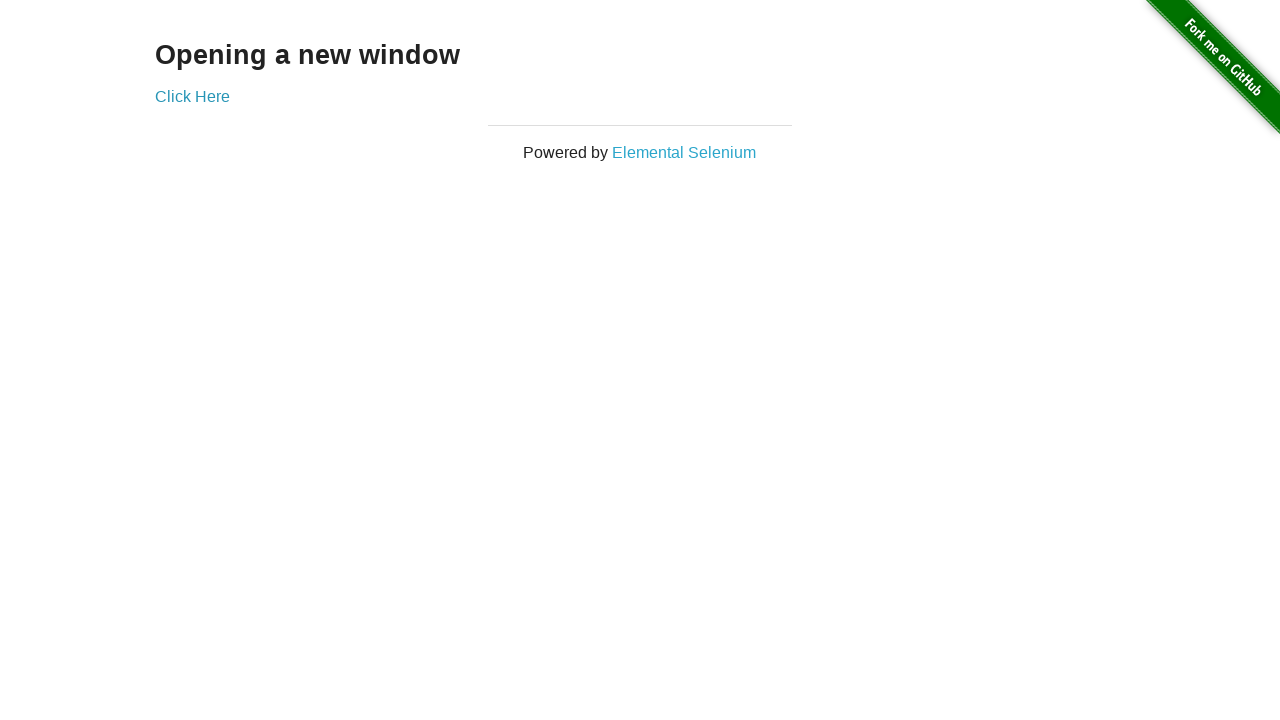

New window loaded and verified New Window heading present
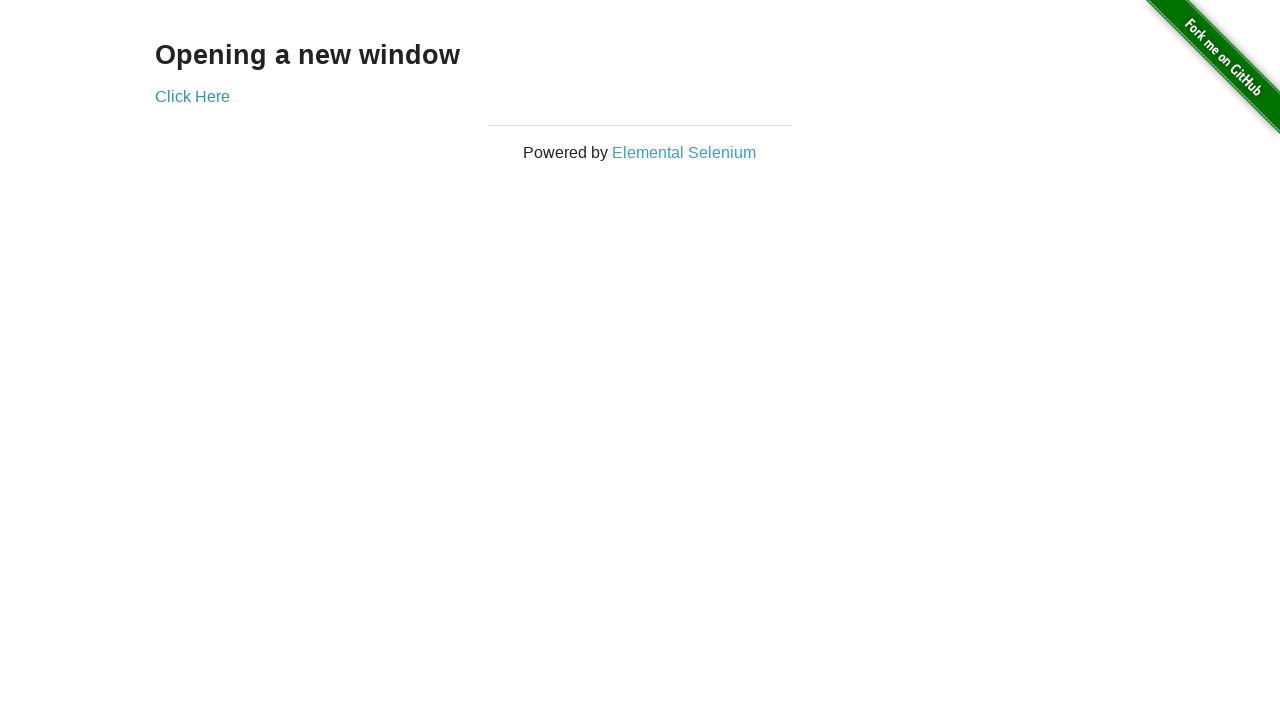

Switched back to parent window
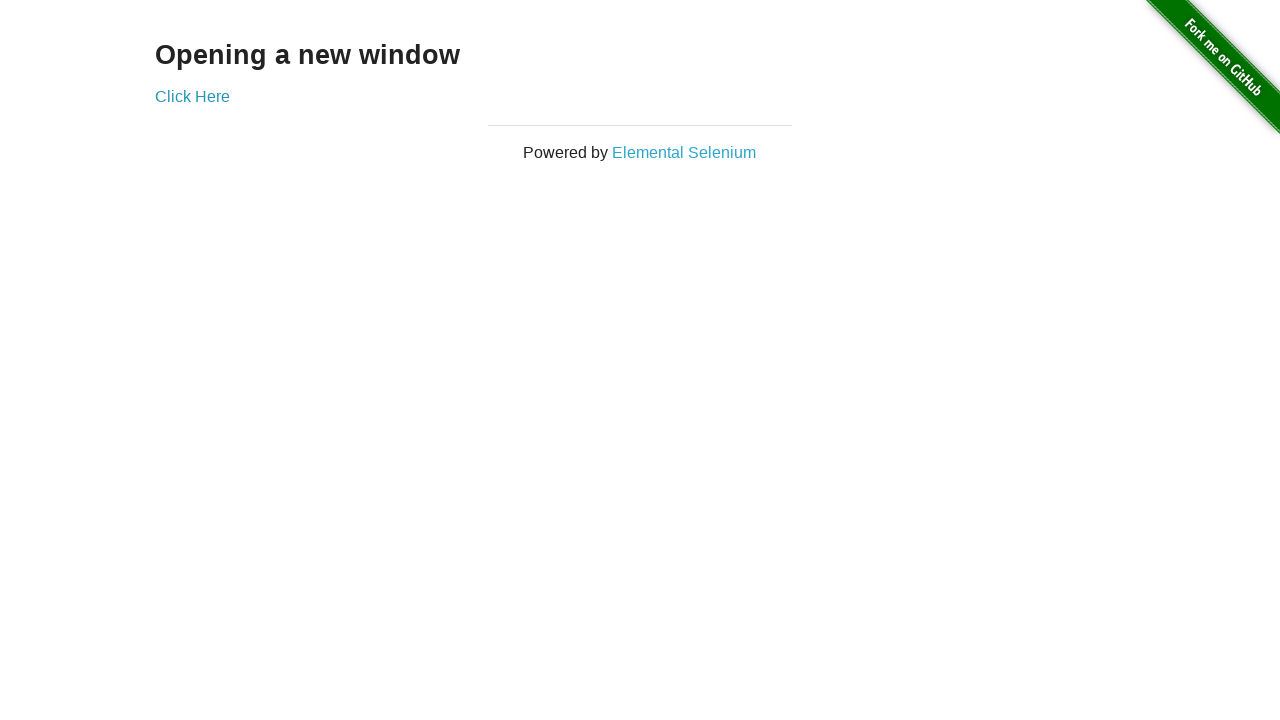

Parent window verified with Opening a new window heading present
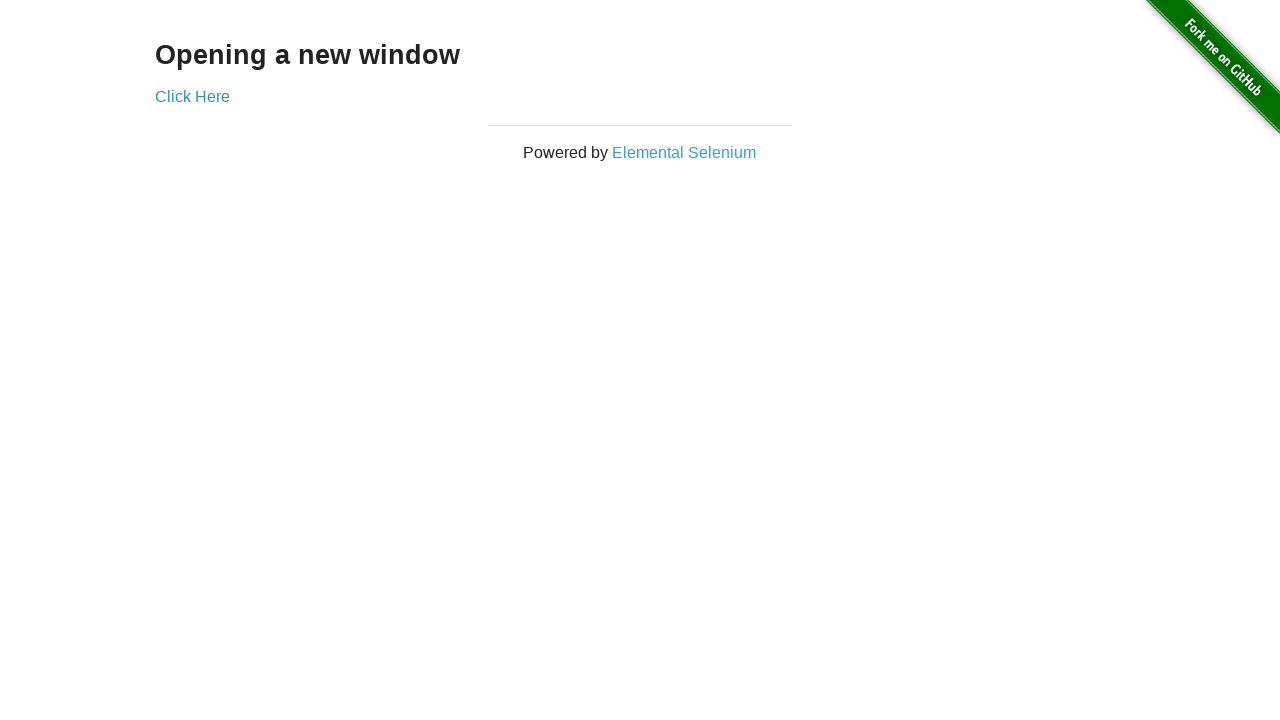

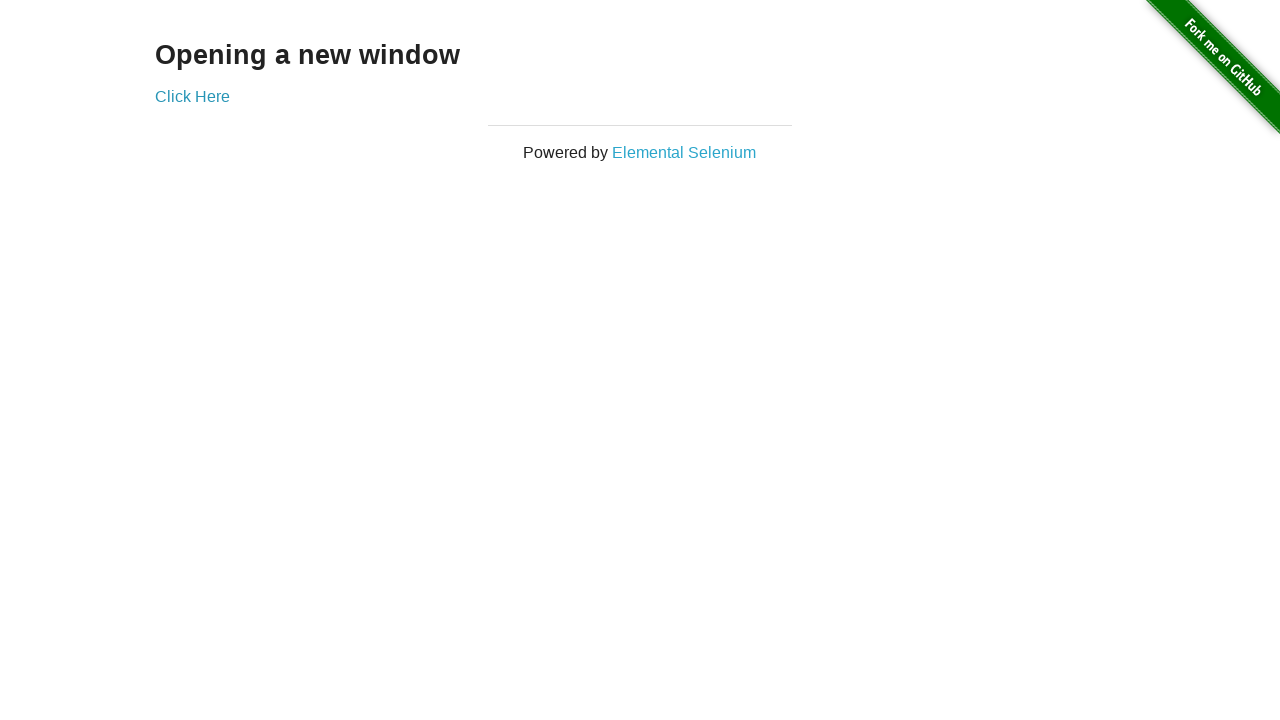